Tests calculator subtraction: verifies 12 - 3 does not equal 6

Starting URL: https://ecalc.ru/simple/

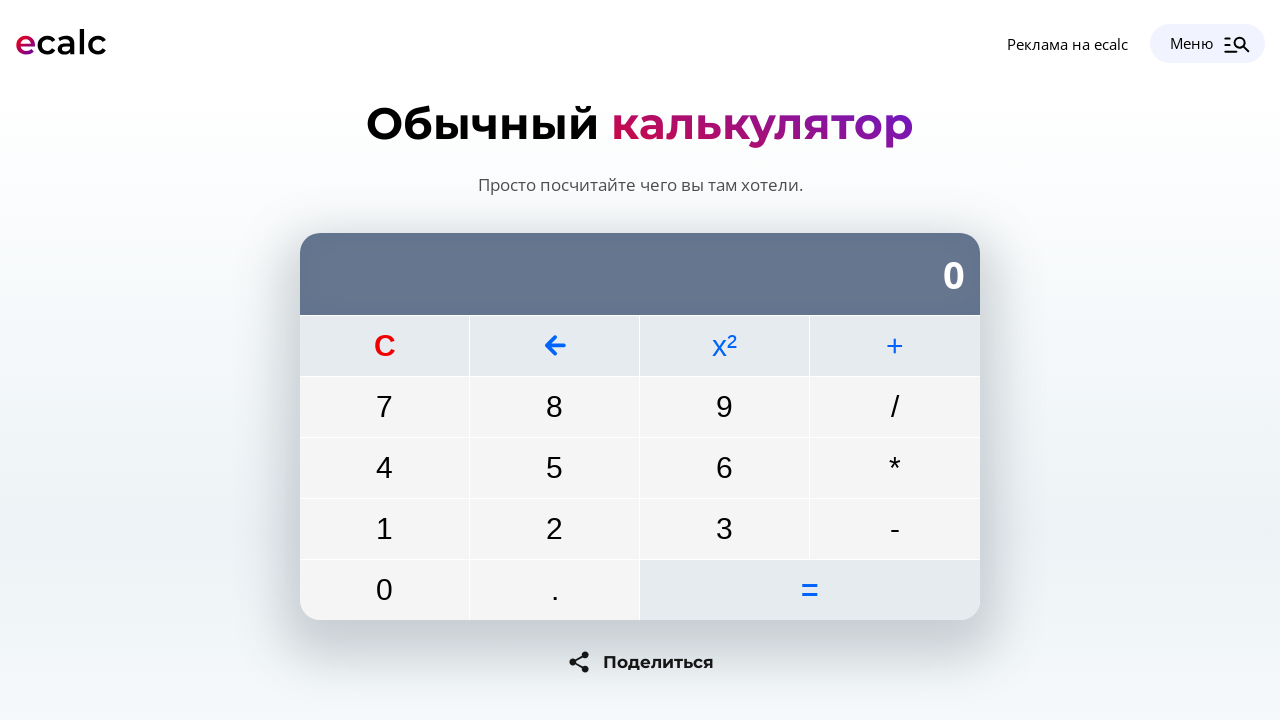

Clicked clear button to reset calculator at (384, 346) on button:has-text('C'), input[value='C']
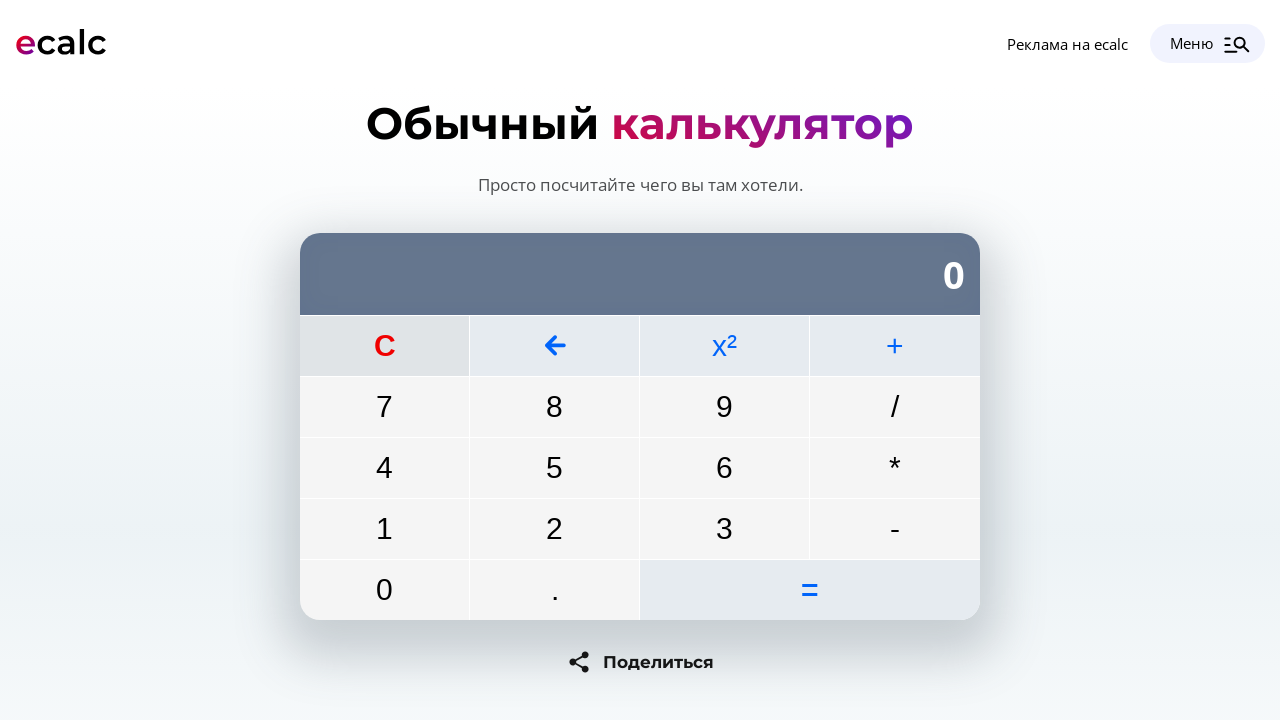

Clicked button 1 at (384, 529) on button:has-text('1'), input[value='1']
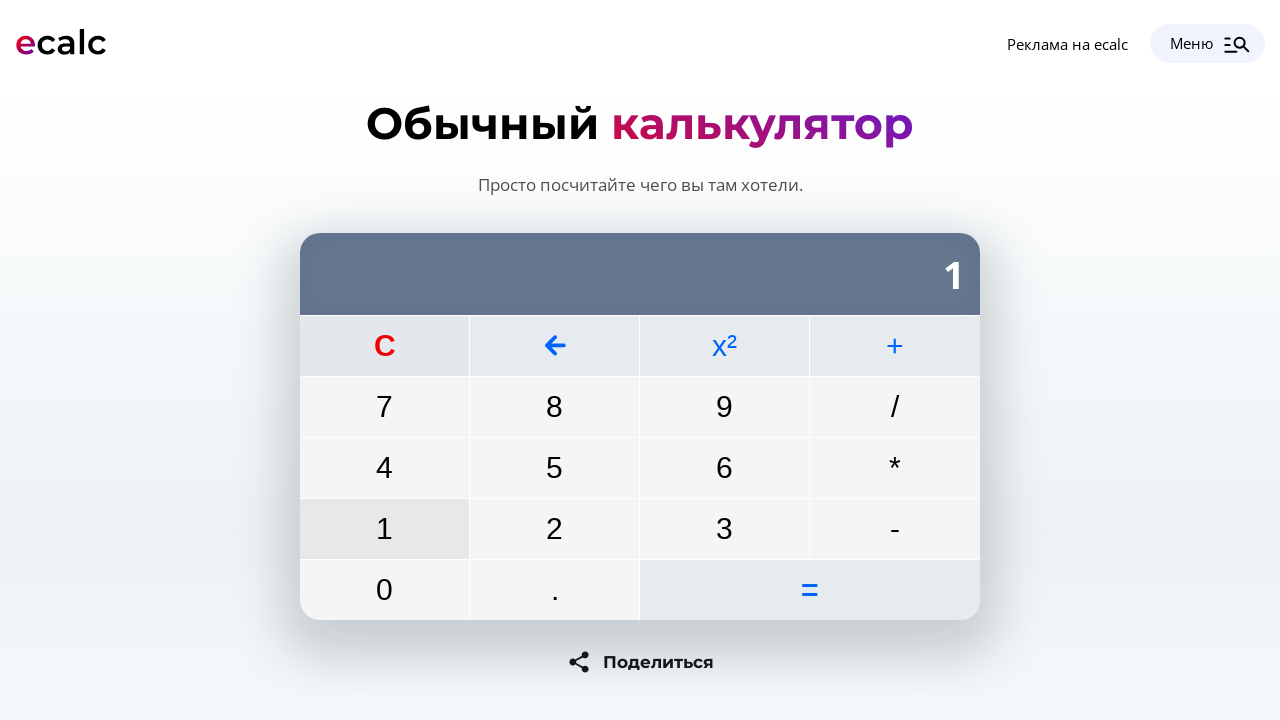

Clicked button 2 at (554, 529) on button:has-text('2'), input[value='2']
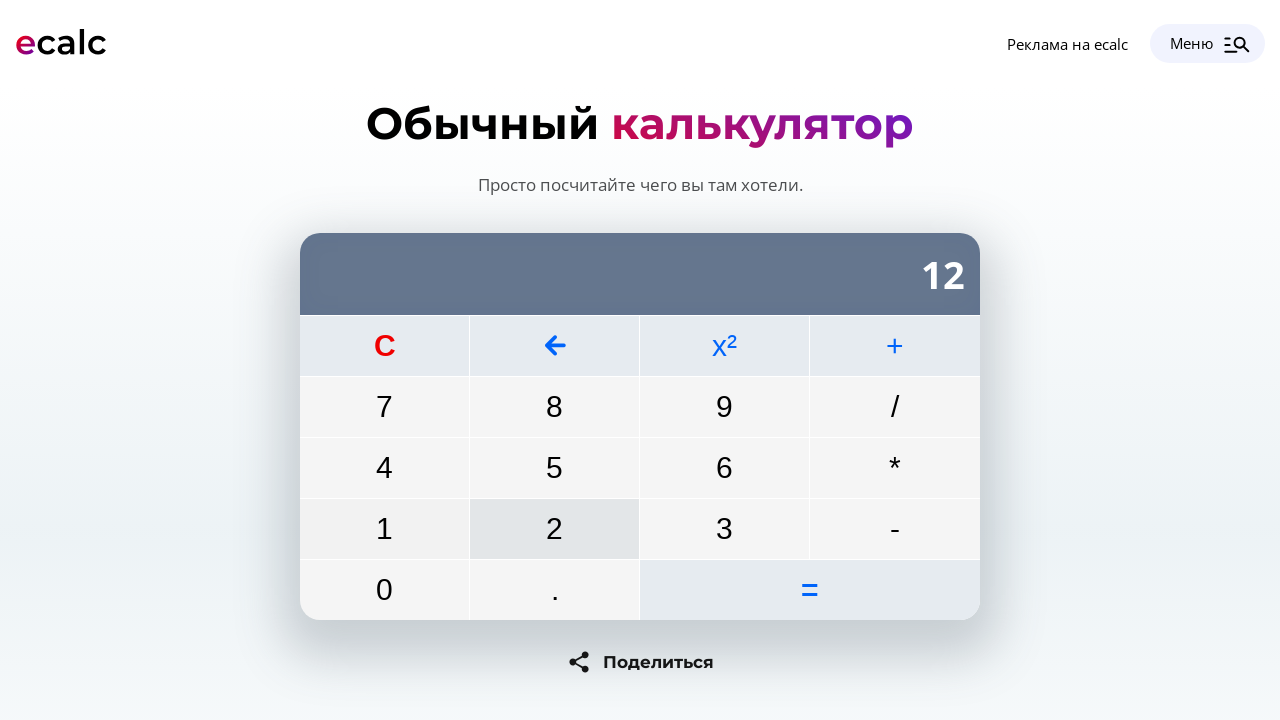

Clicked minus button for subtraction at (895, 529) on button:has-text('-'), input[value='-']
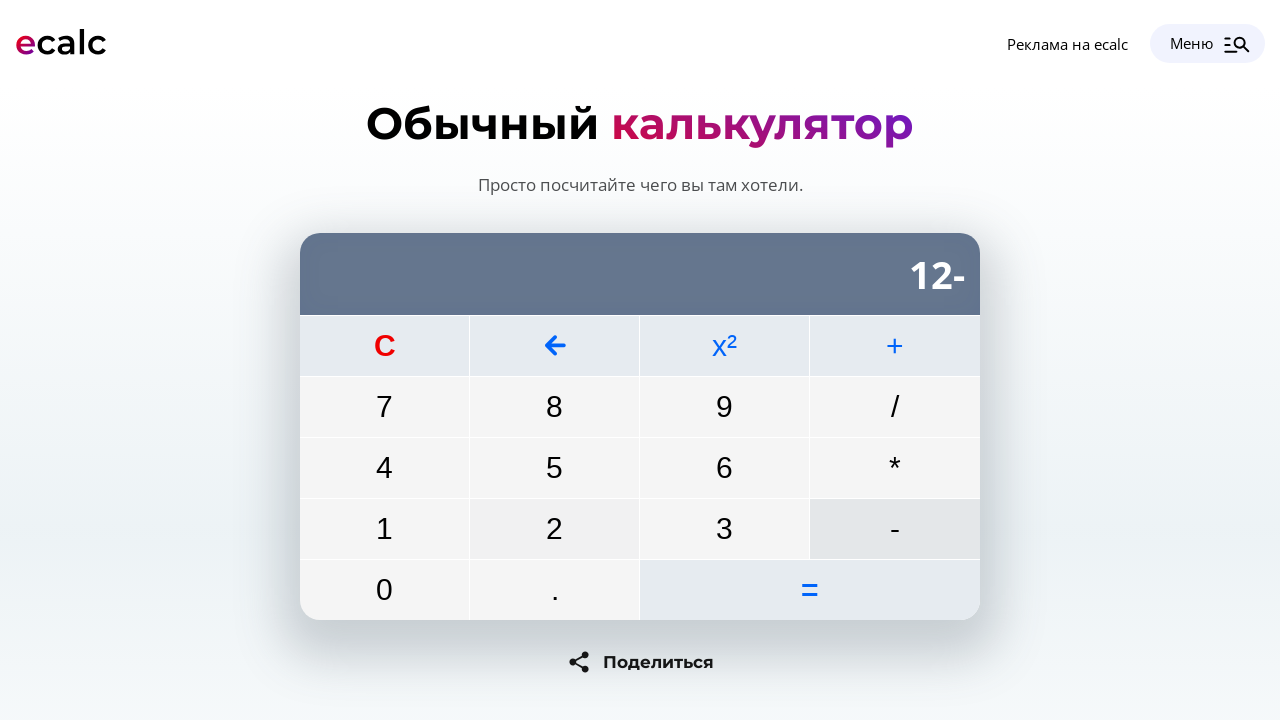

Clicked button 3 at (724, 529) on button:has-text('3'), input[value='3']
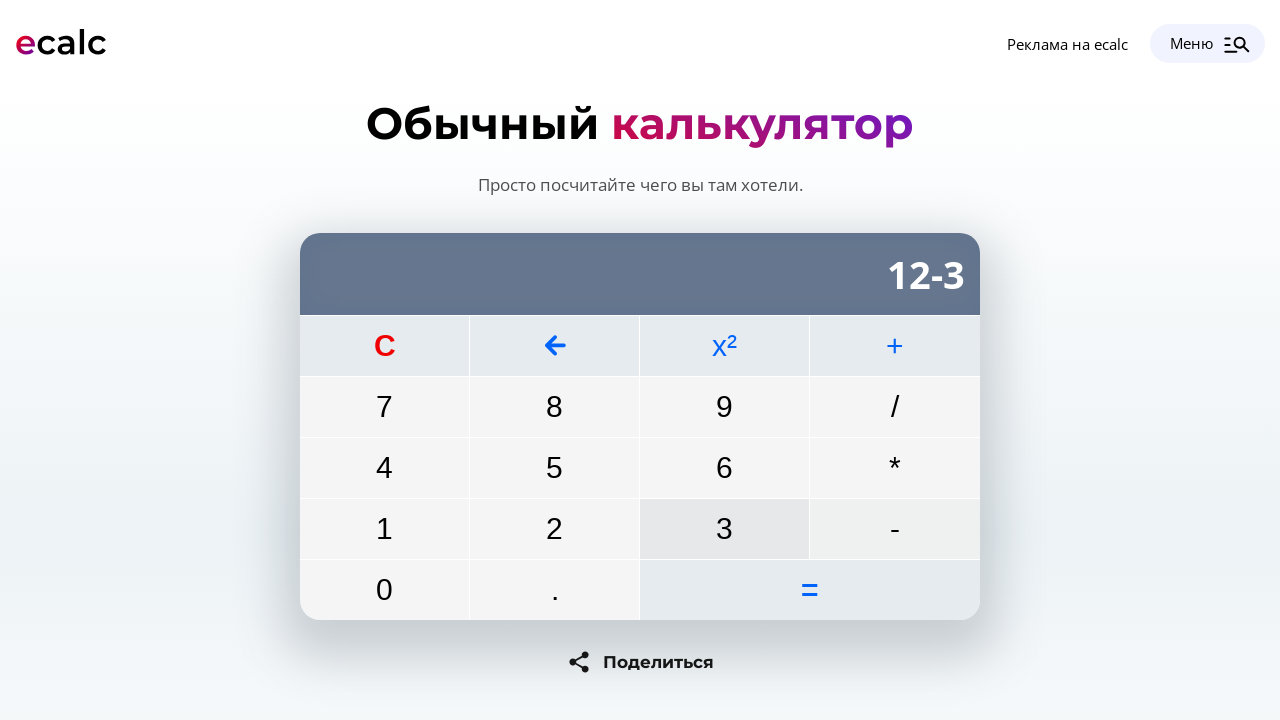

Clicked equals button to calculate 12 - 3 at (810, 590) on button:has-text('='), input[value='=']
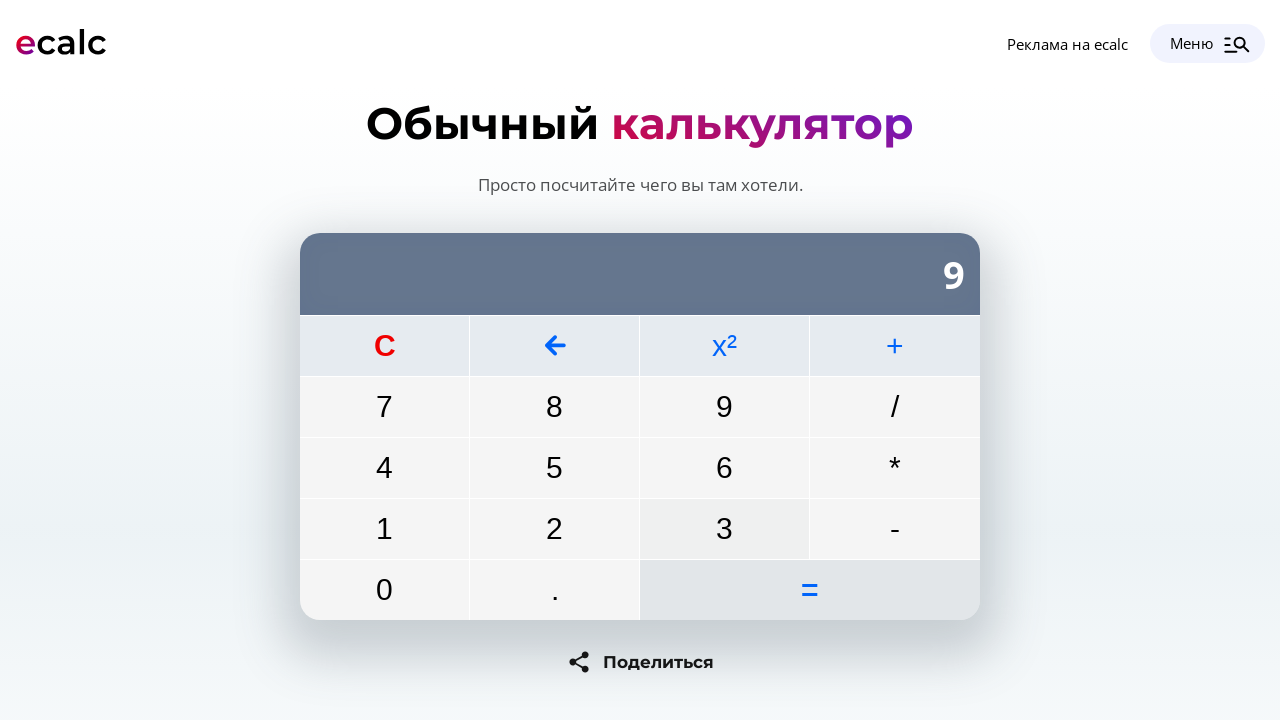

Verified that calculator result does not equal 6
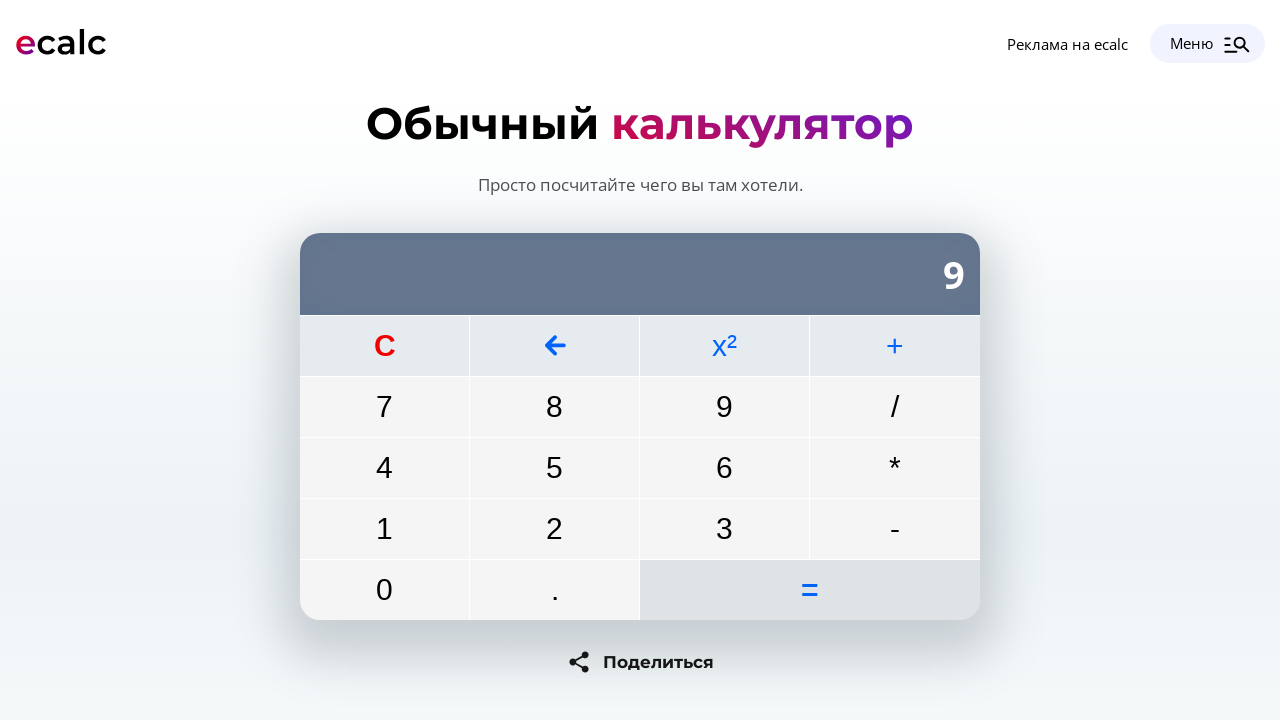

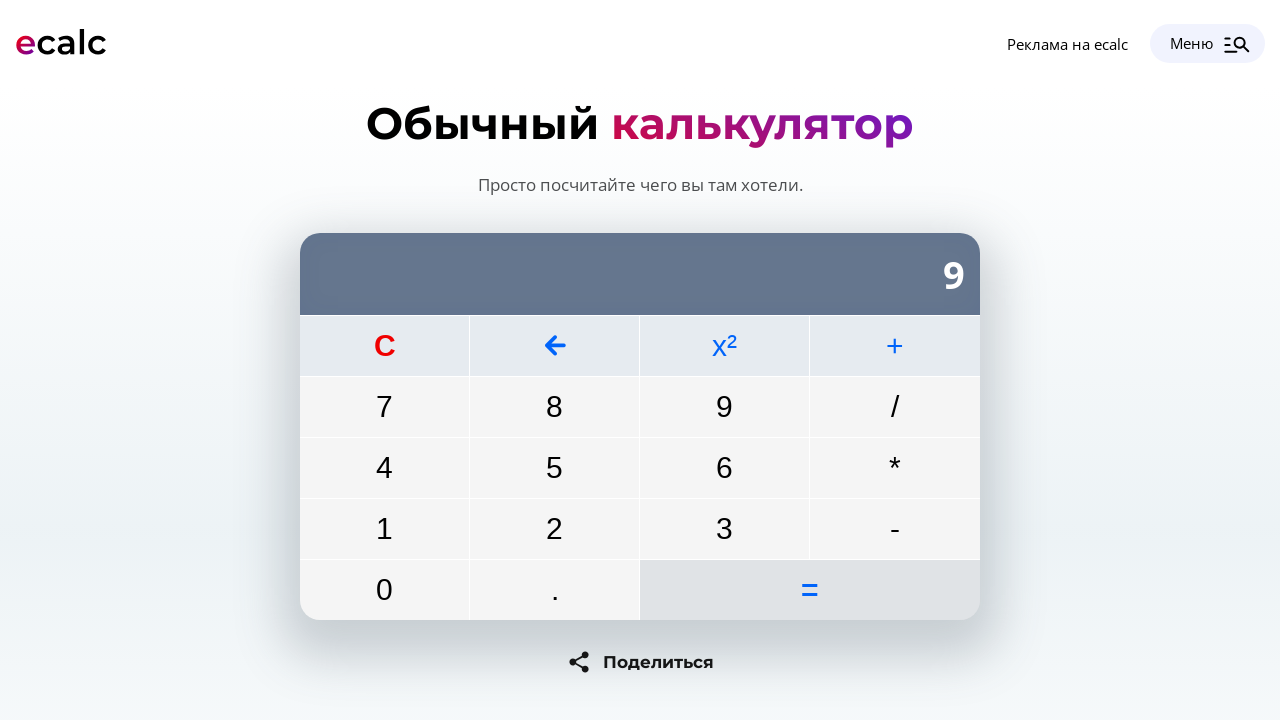